Tests dropdown selection by finding the dropdown element, iterating through options, and clicking on "Option 1" to select it, then verifying the selection was successful.

Starting URL: http://the-internet.herokuapp.com/dropdown

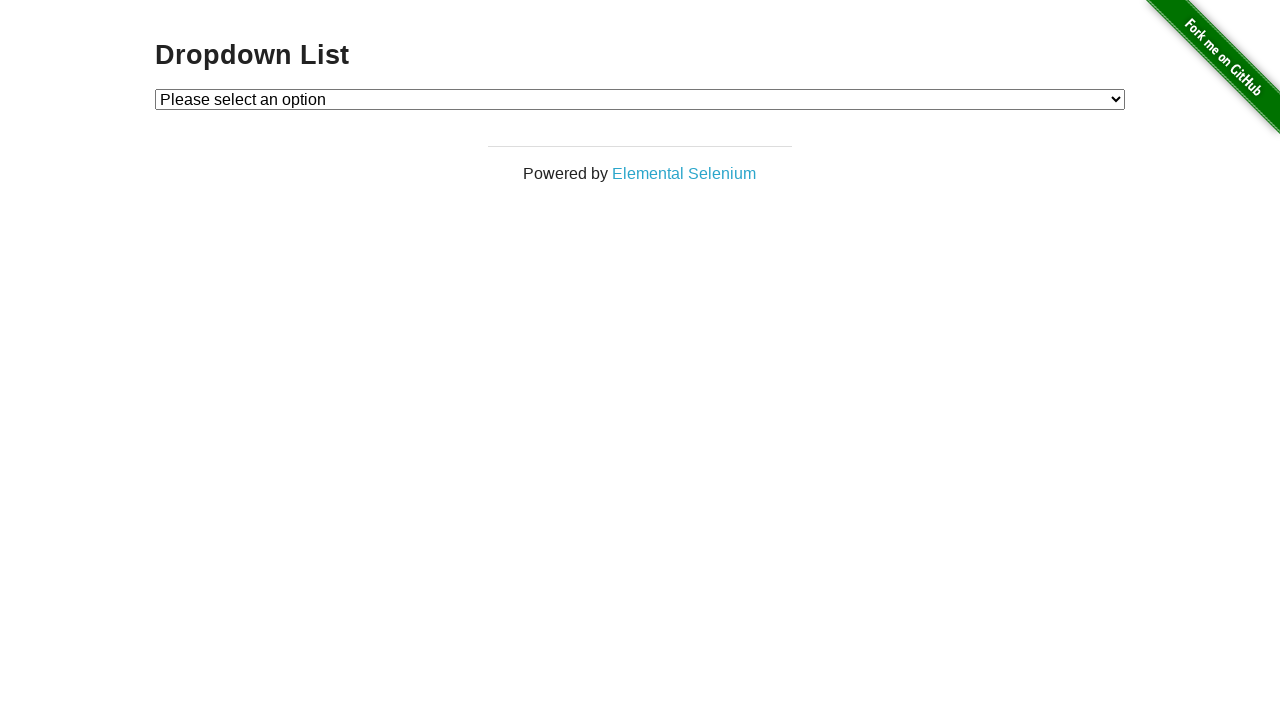

Dropdown element loaded and is visible
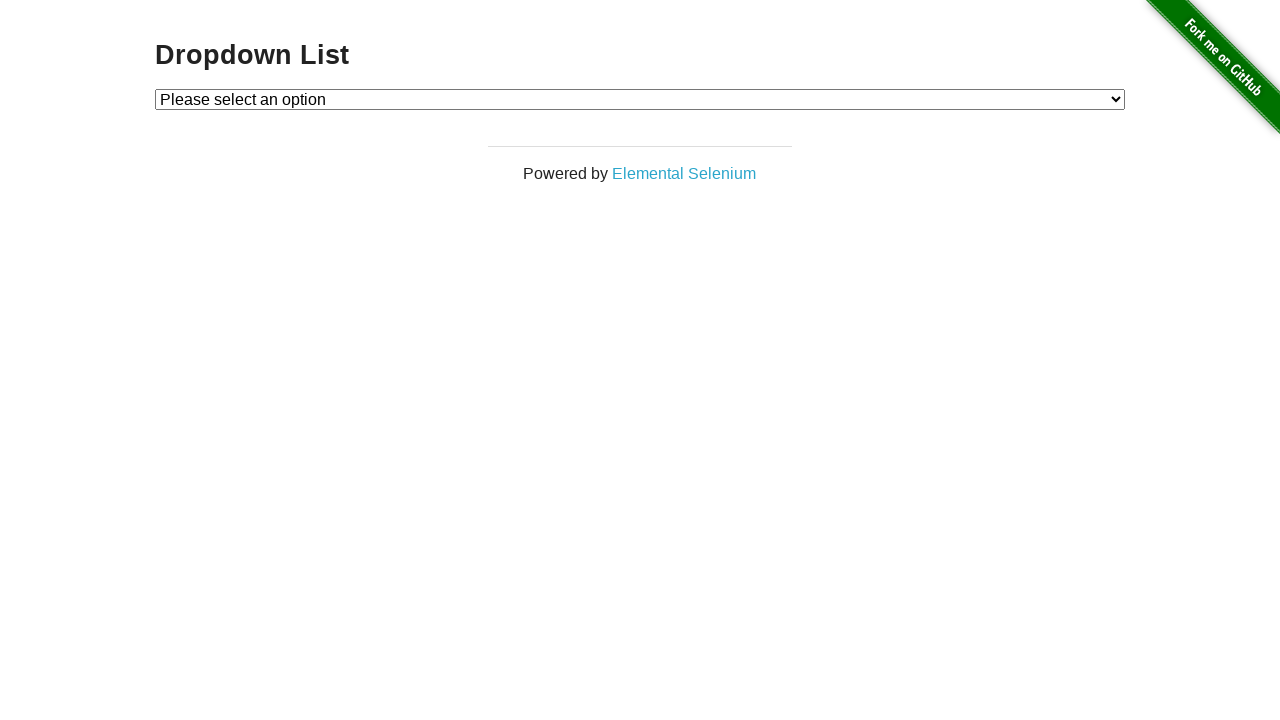

Selected 'Option 1' from the dropdown on #dropdown
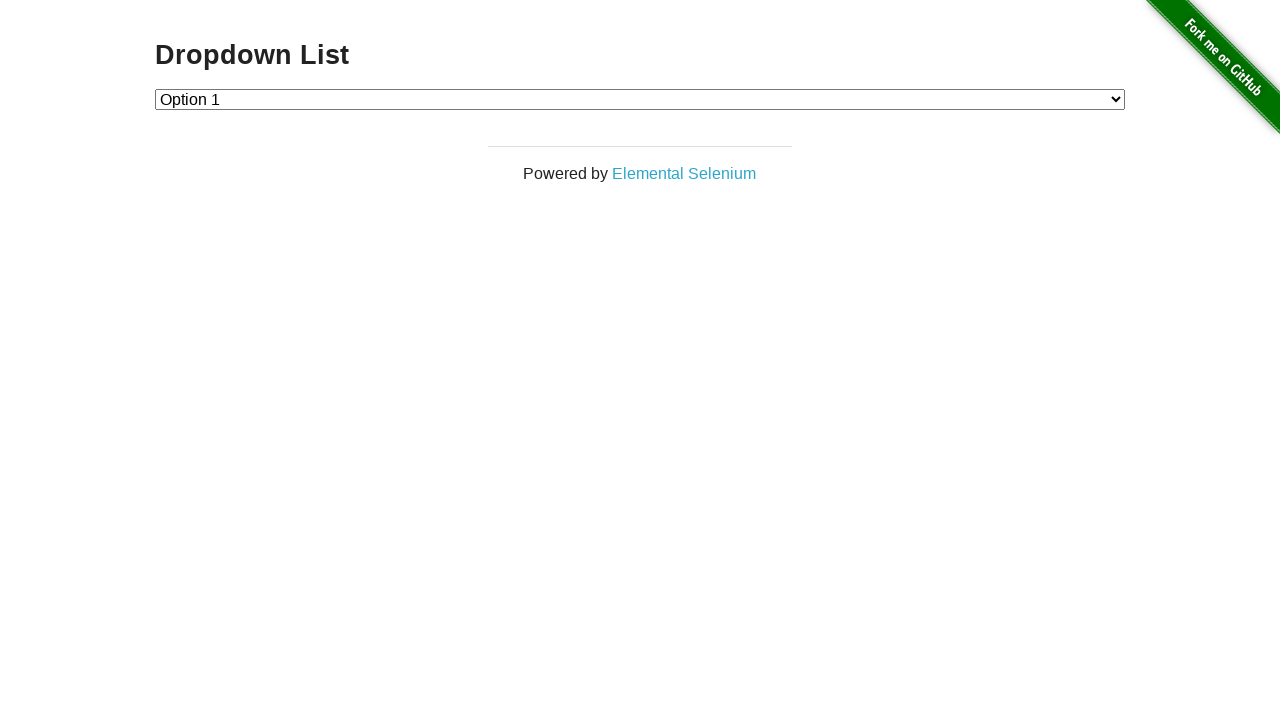

Retrieved the selected value from dropdown
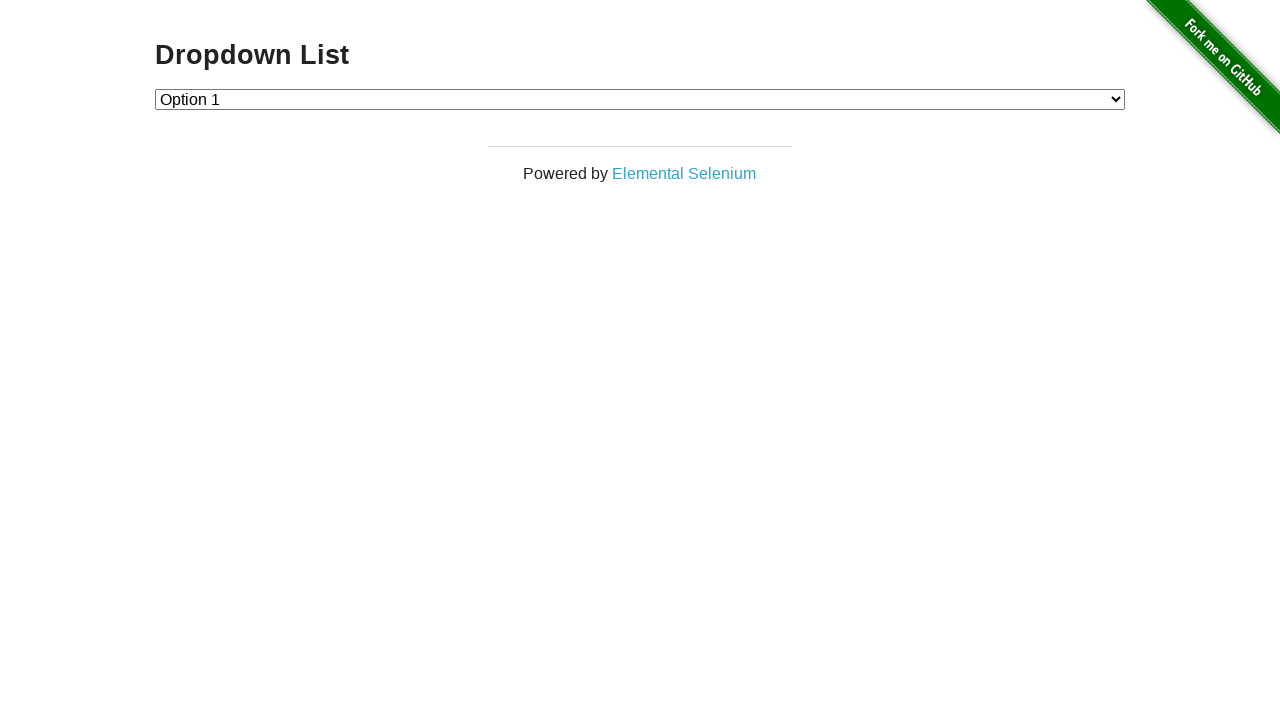

Verified that the dropdown selection is correct (value='1')
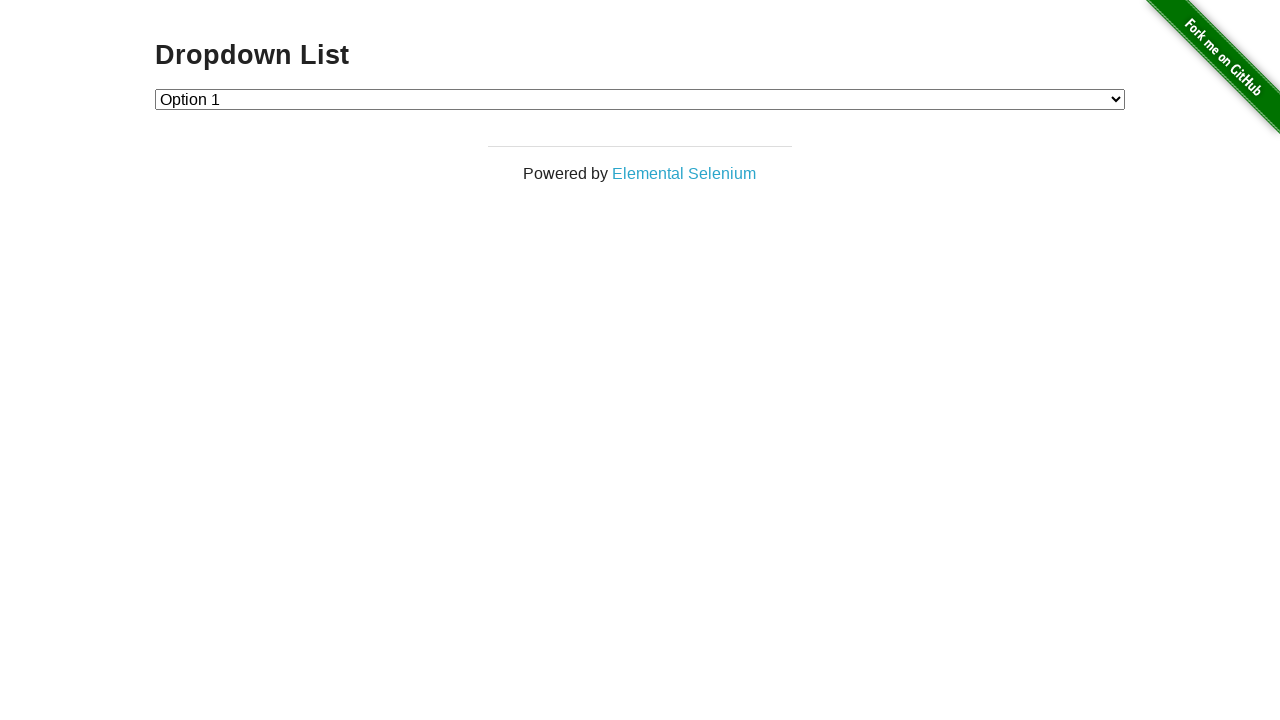

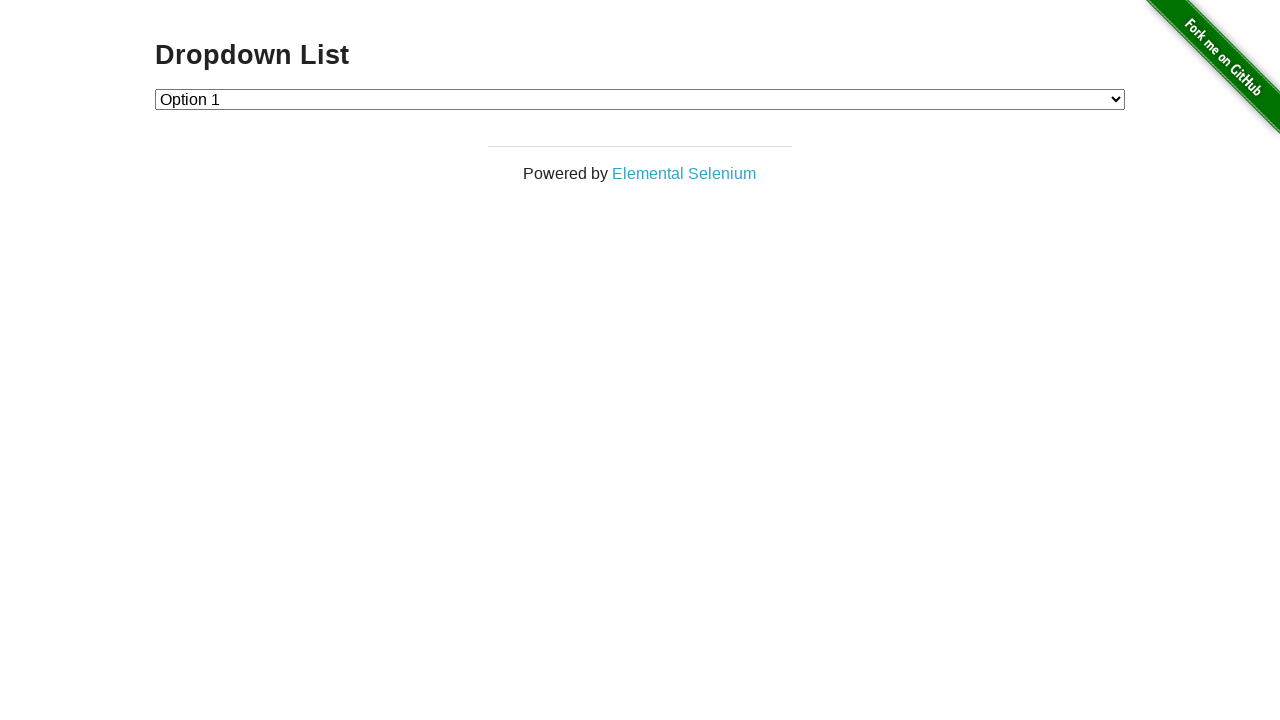